Tests the search functionality by navigating to the search page, entering "python" as a search term, and verifying that search results contain the search term in their names.

Starting URL: https://www.99-bottles-of-beer.net/

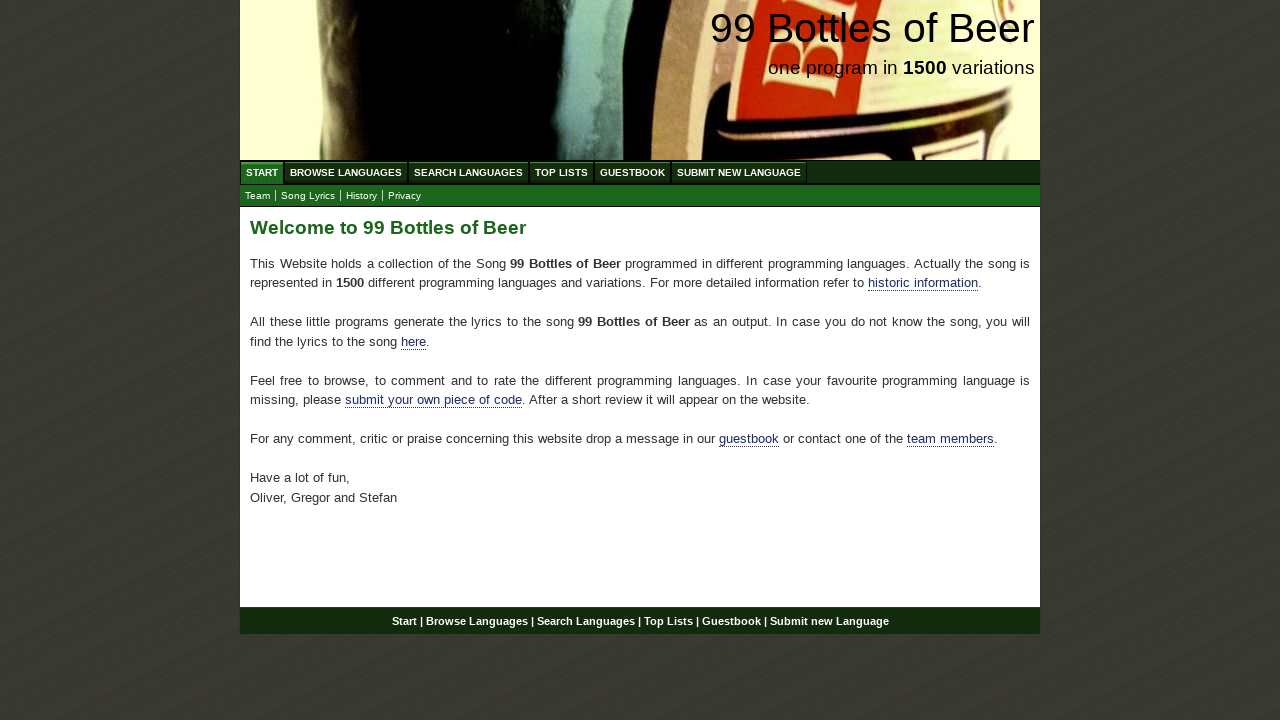

Clicked on 'Search Languages' menu item at (468, 172) on xpath=//ul[@id='menu']/li/a[@href='/search.html']
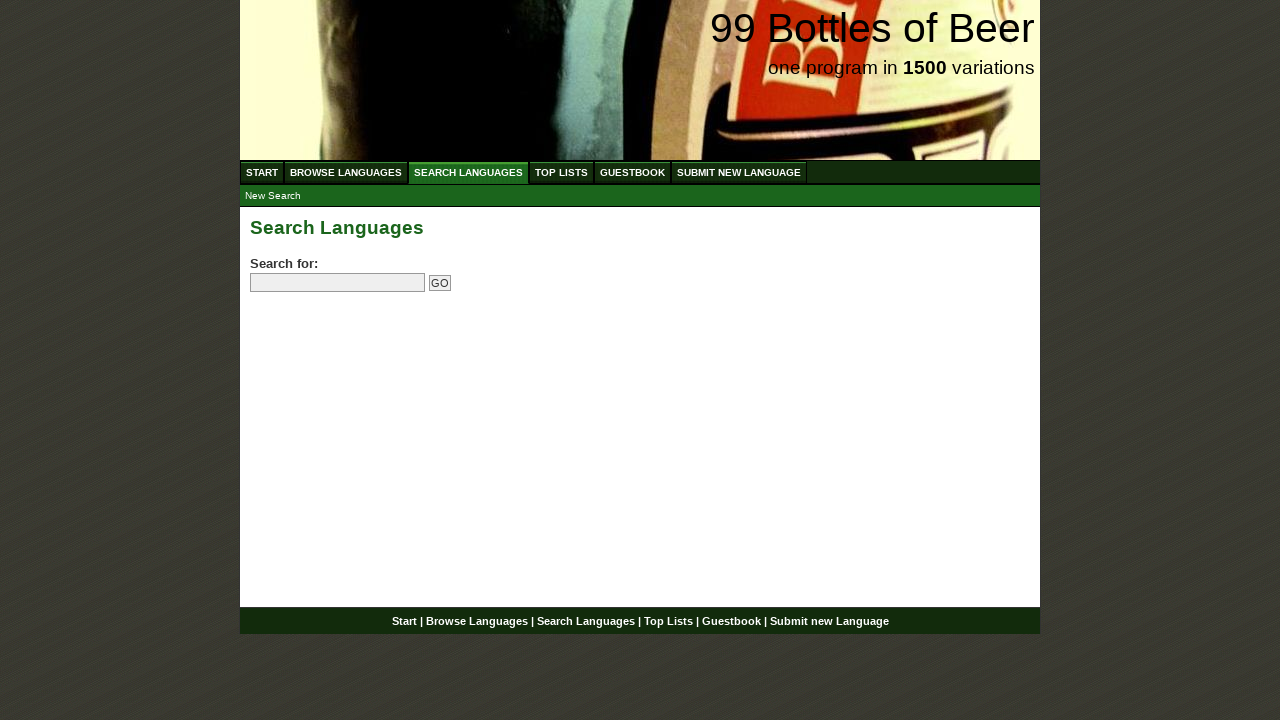

Clicked on search input field at (338, 283) on input[name='search']
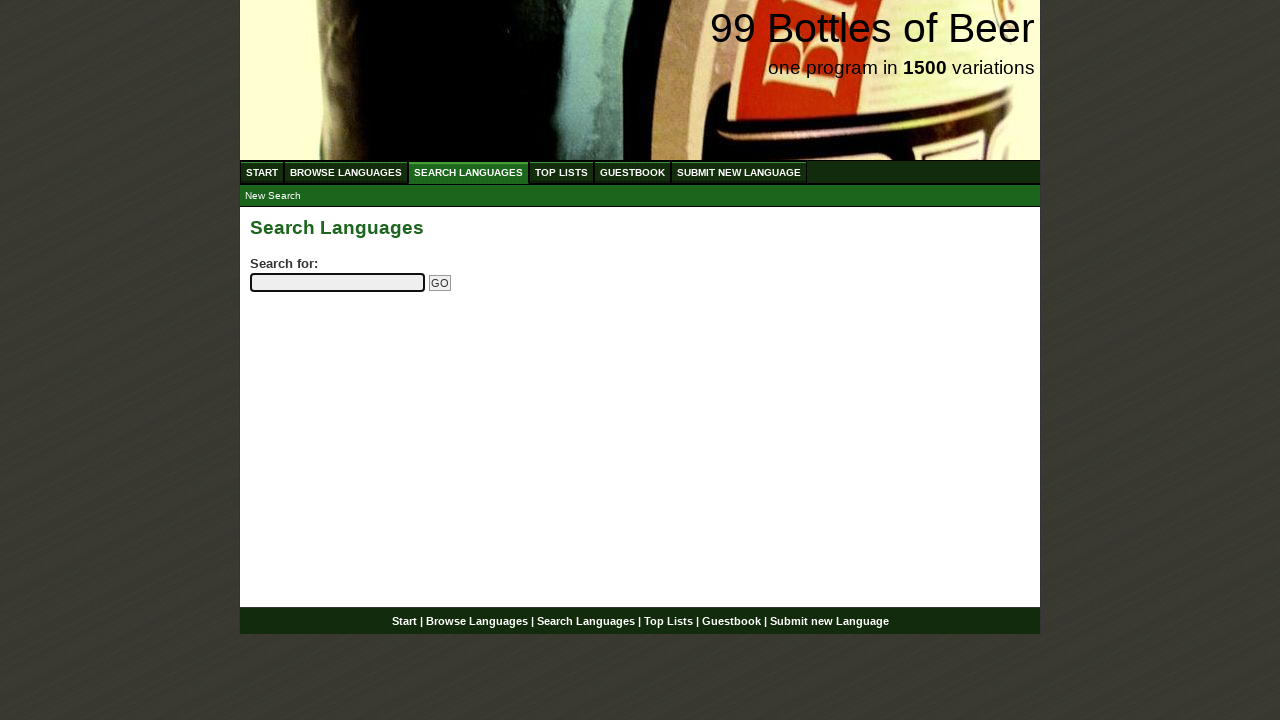

Entered 'python' as search term on input[name='search']
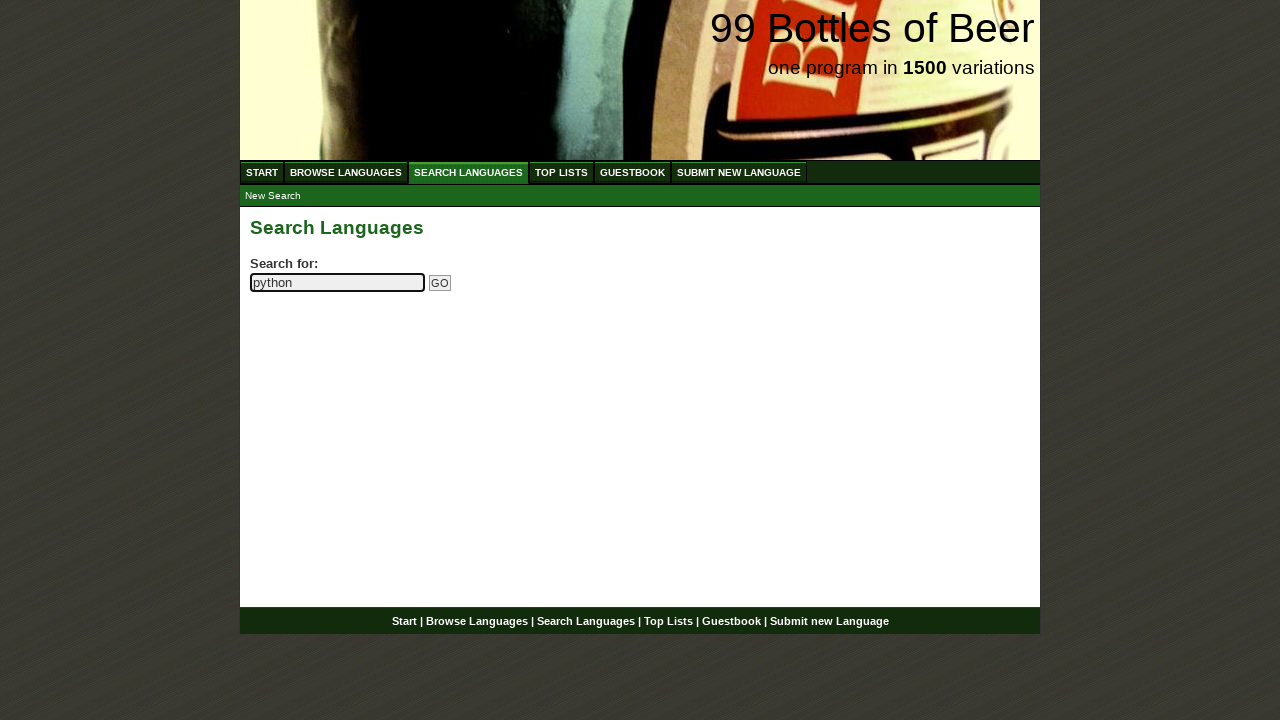

Clicked submit button to search for 'python' at (440, 283) on input[name='submitsearch']
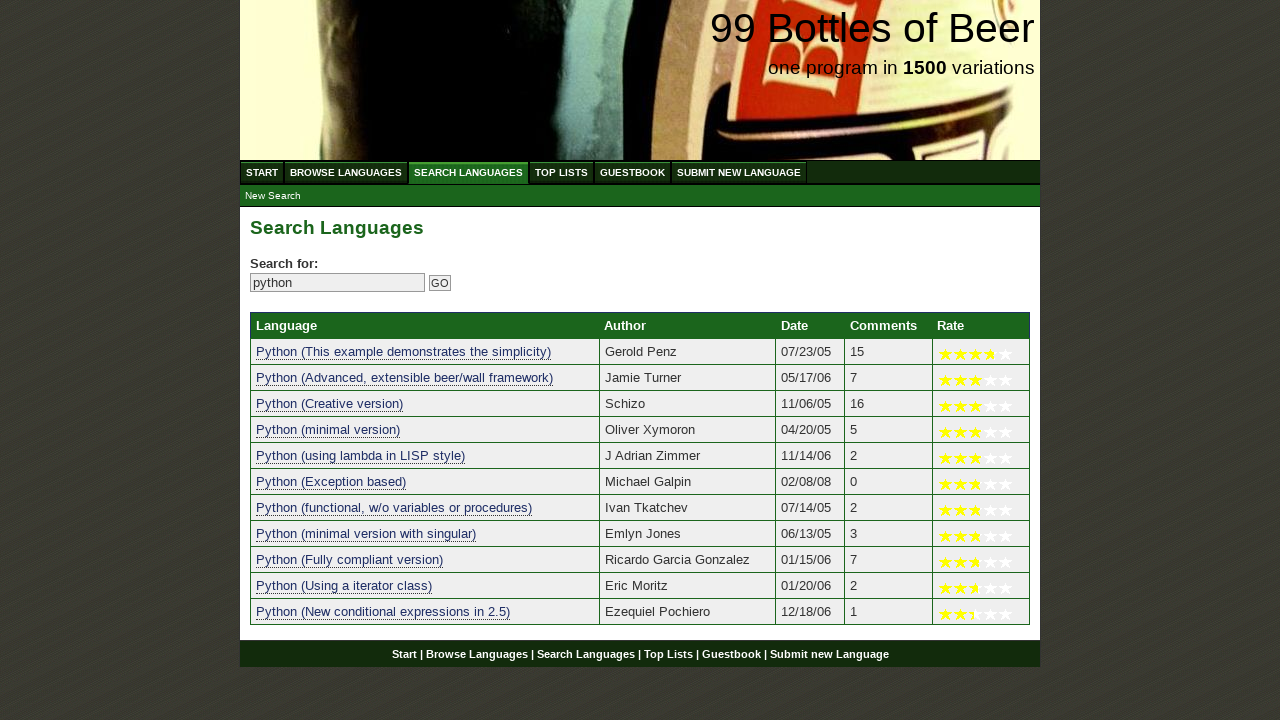

Search results table loaded successfully
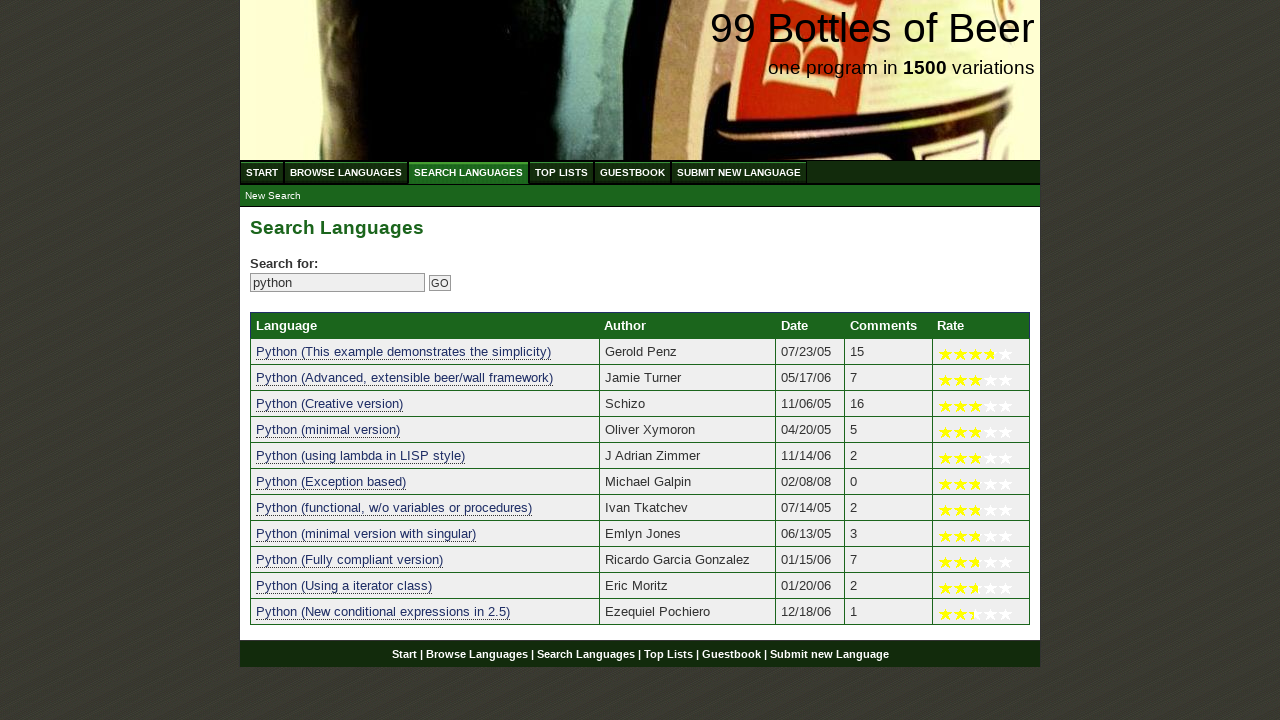

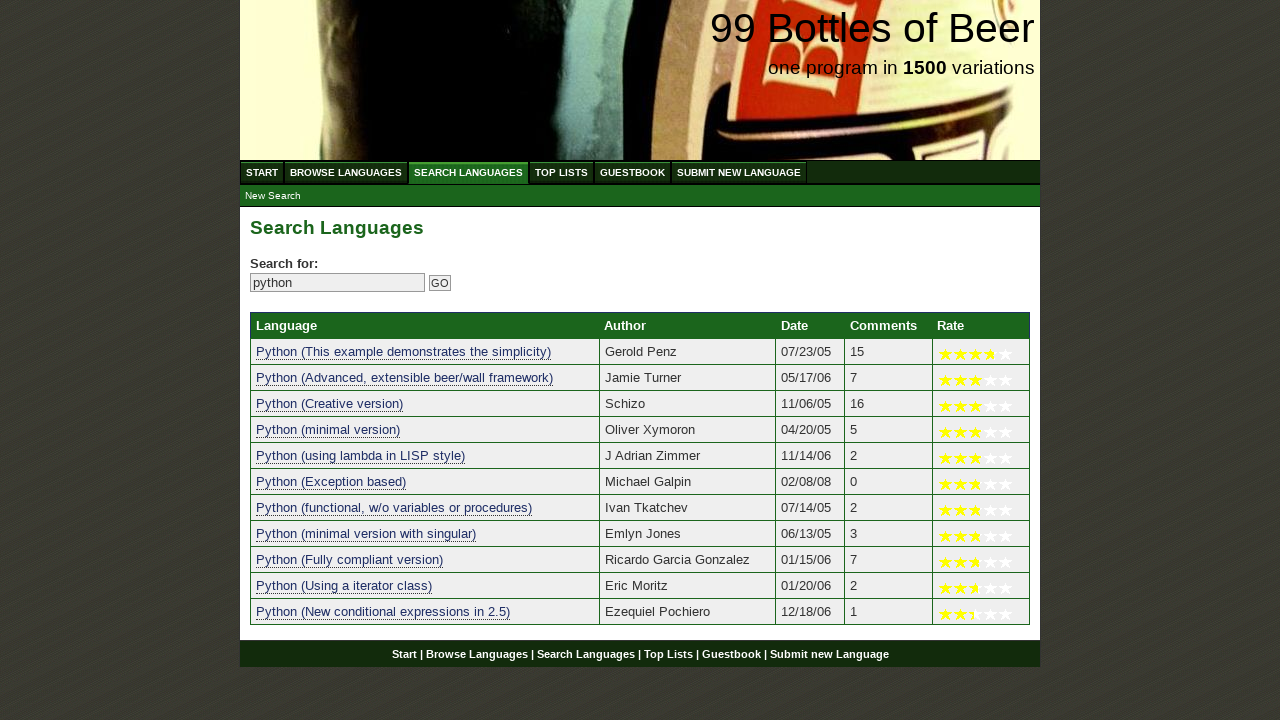